Tests a registration form by filling in personal details including name, email, phone, gender selection, and hobby checkbox, then submitting the form

Starting URL: https://demo.automationtesting.in/Register.html

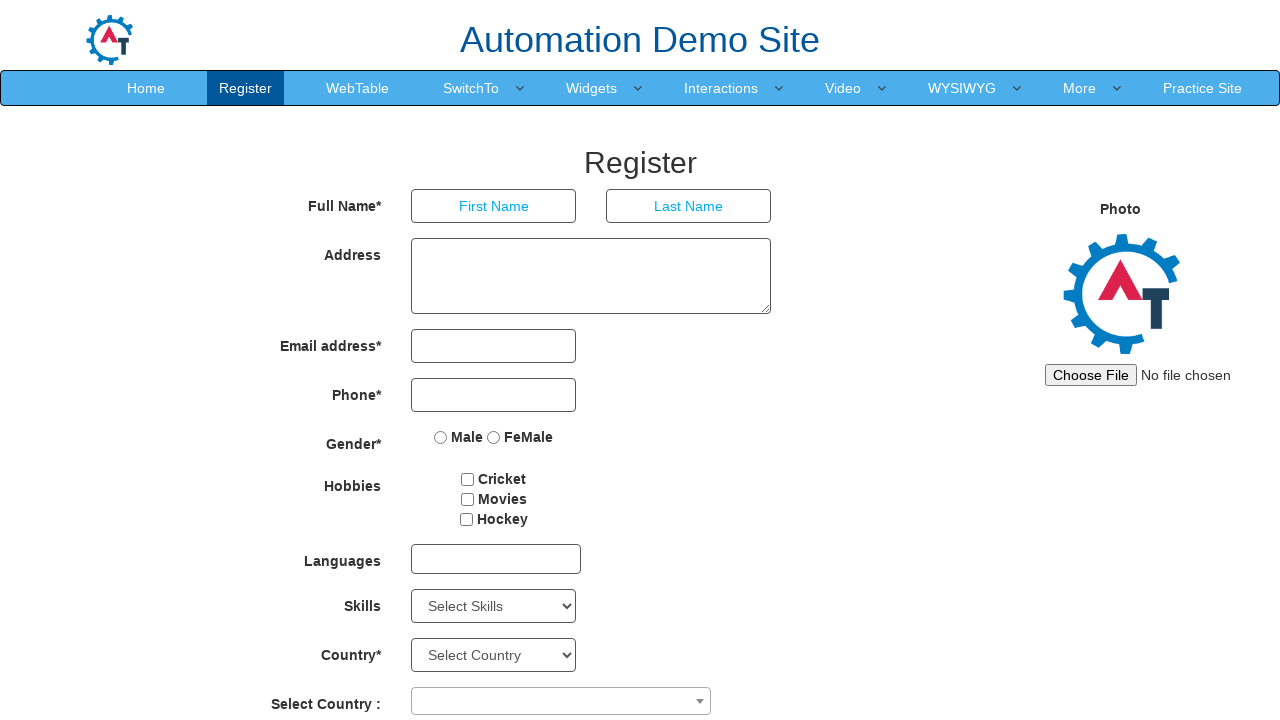

Filled first name field with 'selenium' on //input[@placeholder='First Name']
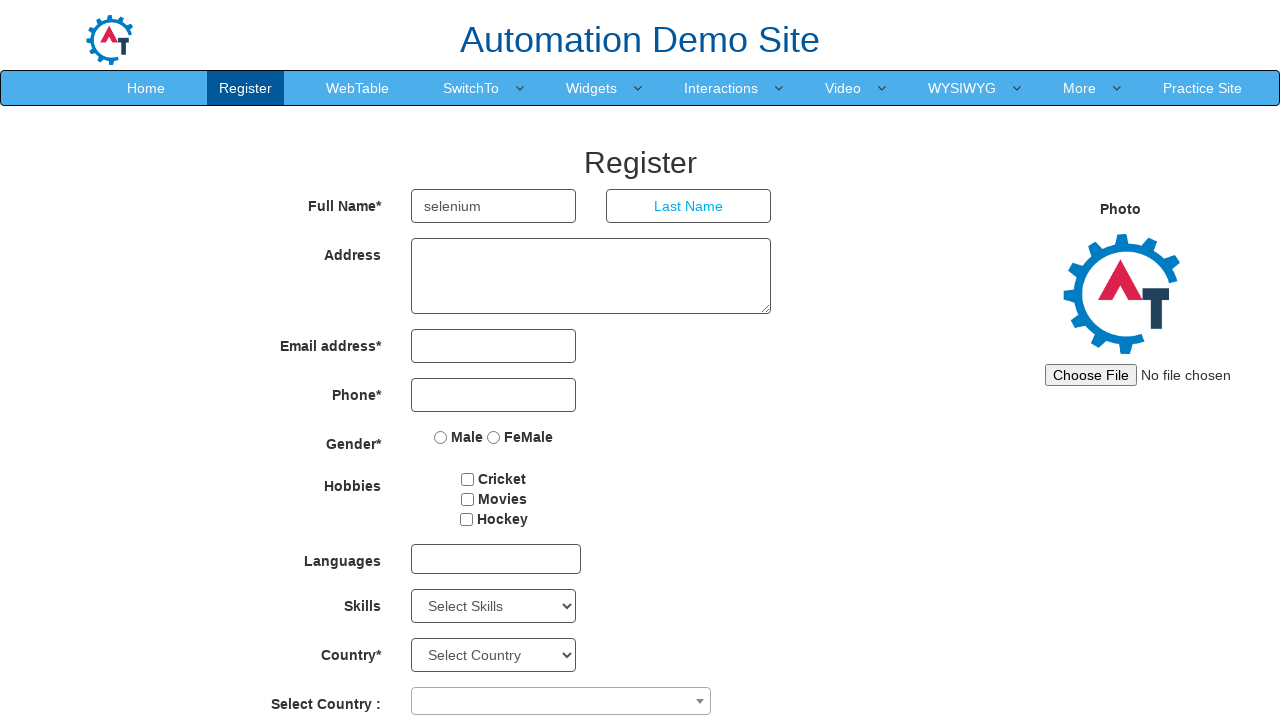

Filled last name field with 'tests' on //input[@ng-model='LastName']
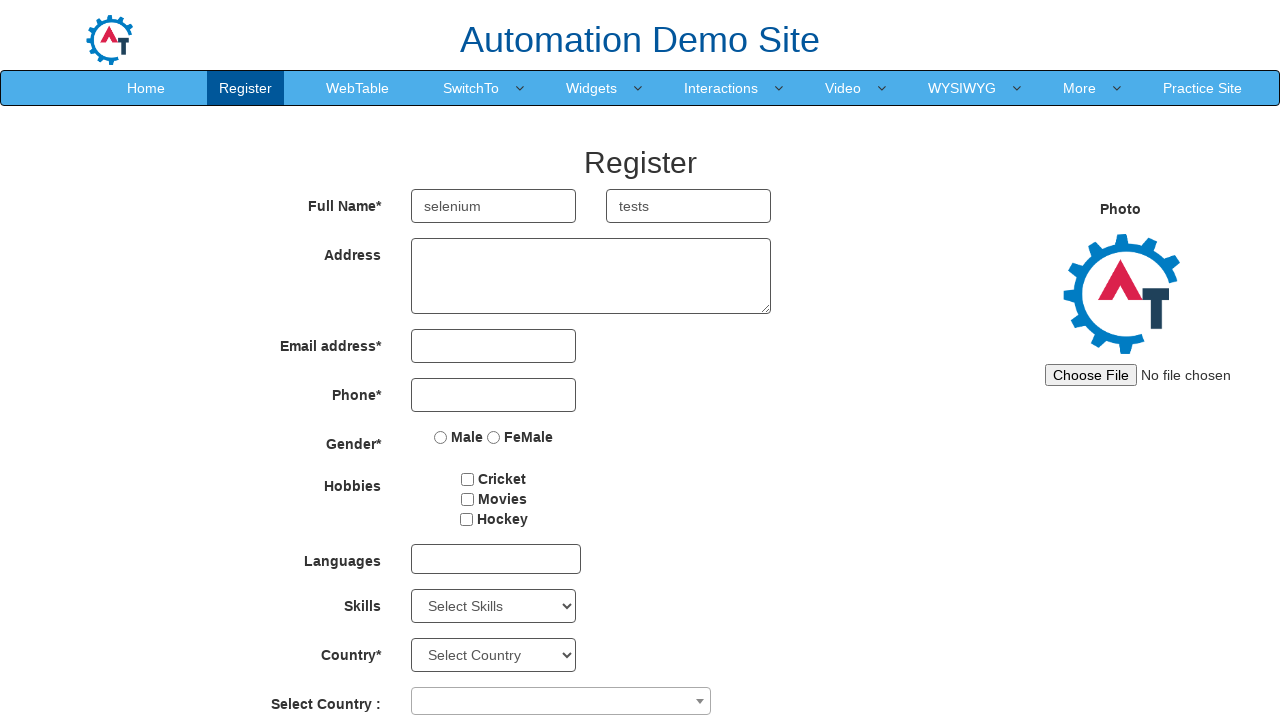

Filled email address field with 'tests@gmail.com' on //input[@ng-model='EmailAdress']
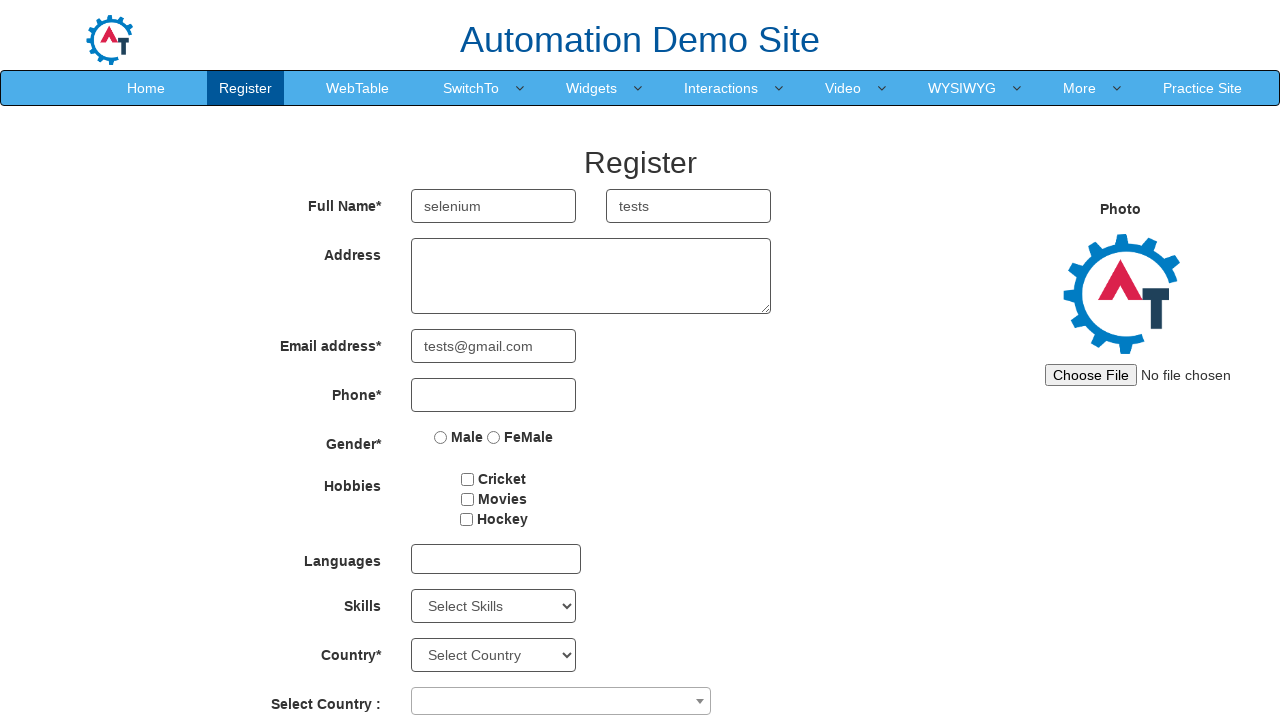

Filled phone number field with '5146758787' on //input[@ng-model='Phone']
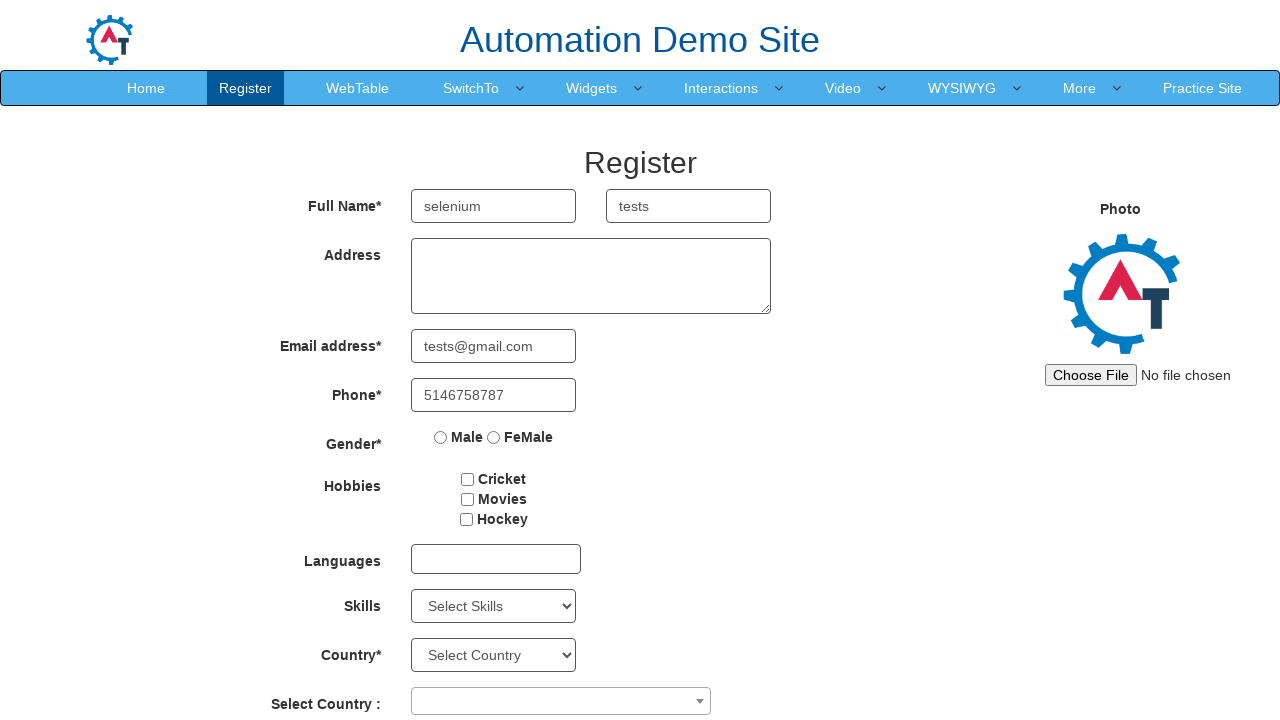

Selected Female gender radio button at (494, 437) on xpath=//input[@type='radio' and @value='FeMale']
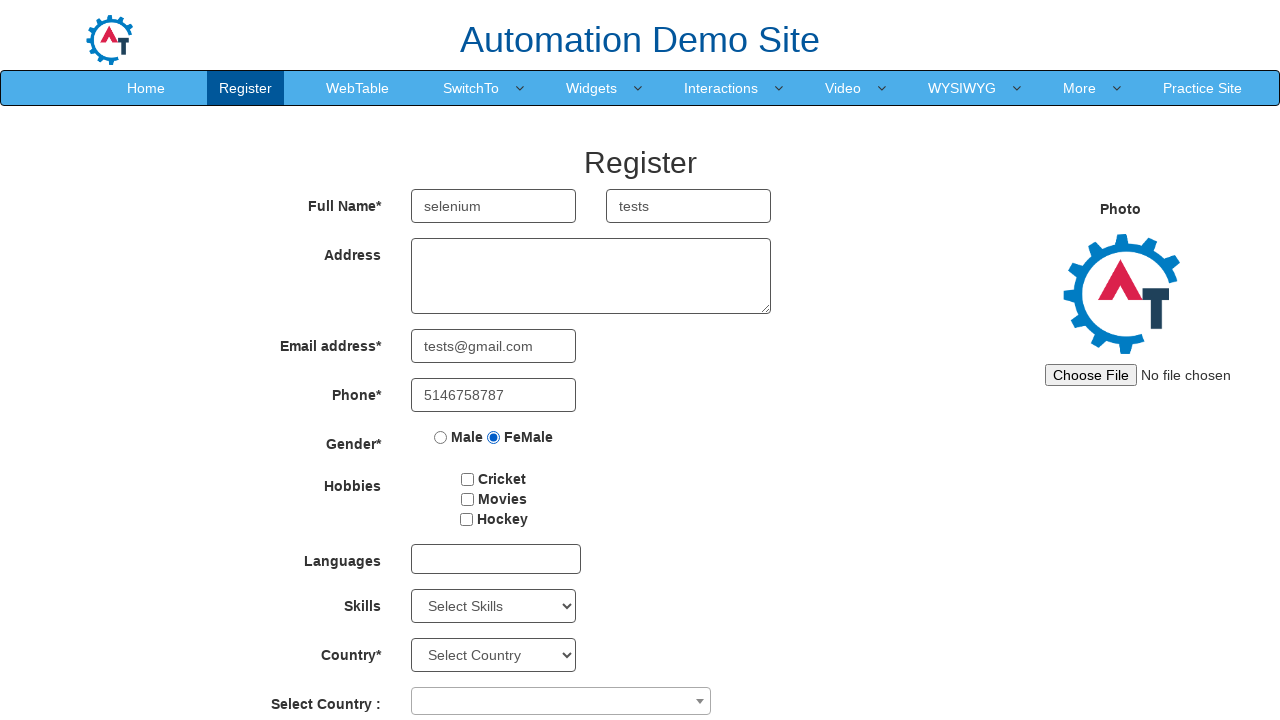

Selected Cricket hobby checkbox at (468, 479) on xpath=//input[@type='checkbox' and @value='Cricket']
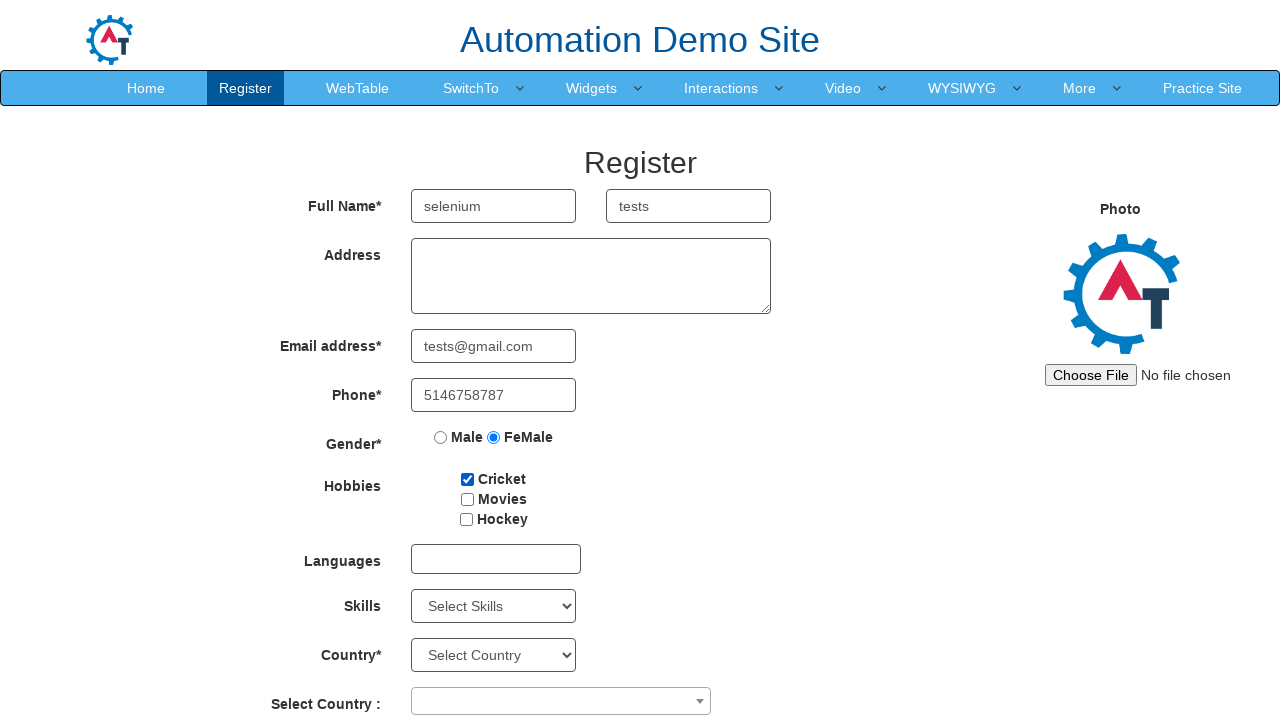

Waited 3000ms for form to be ready
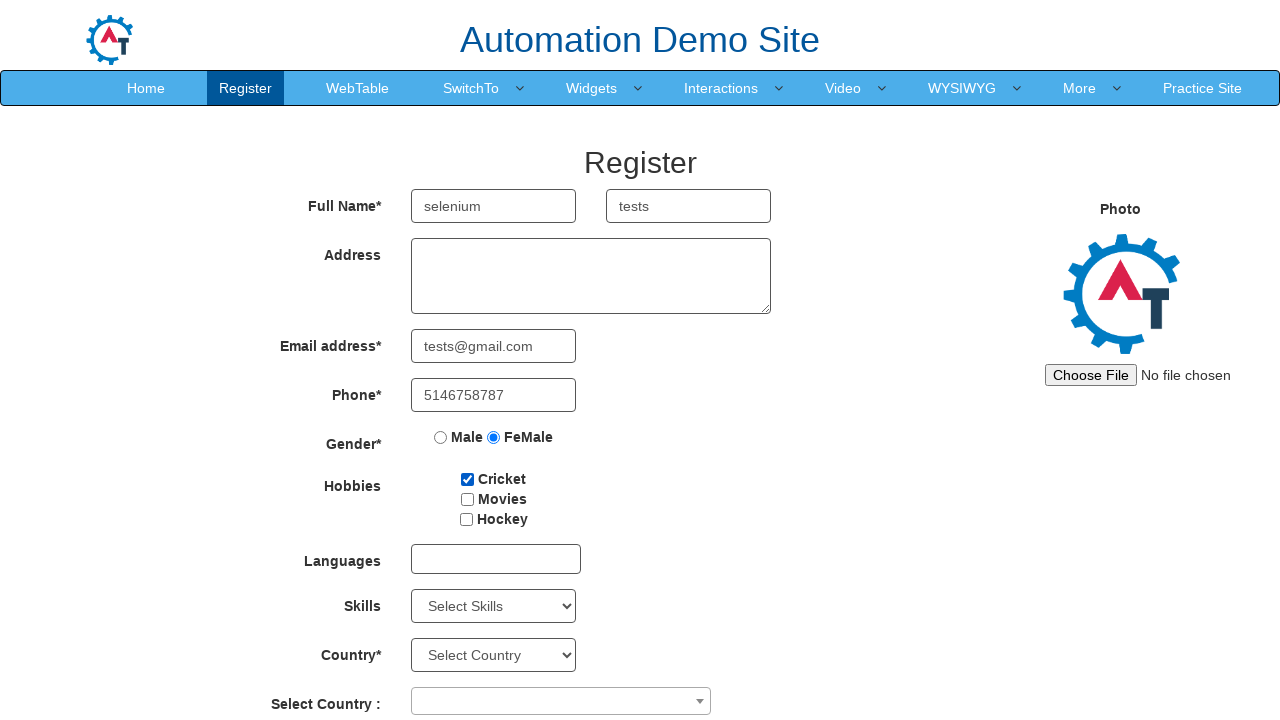

Clicked submit button to submit registration form at (649, 623) on xpath=//button[@id='Button1']
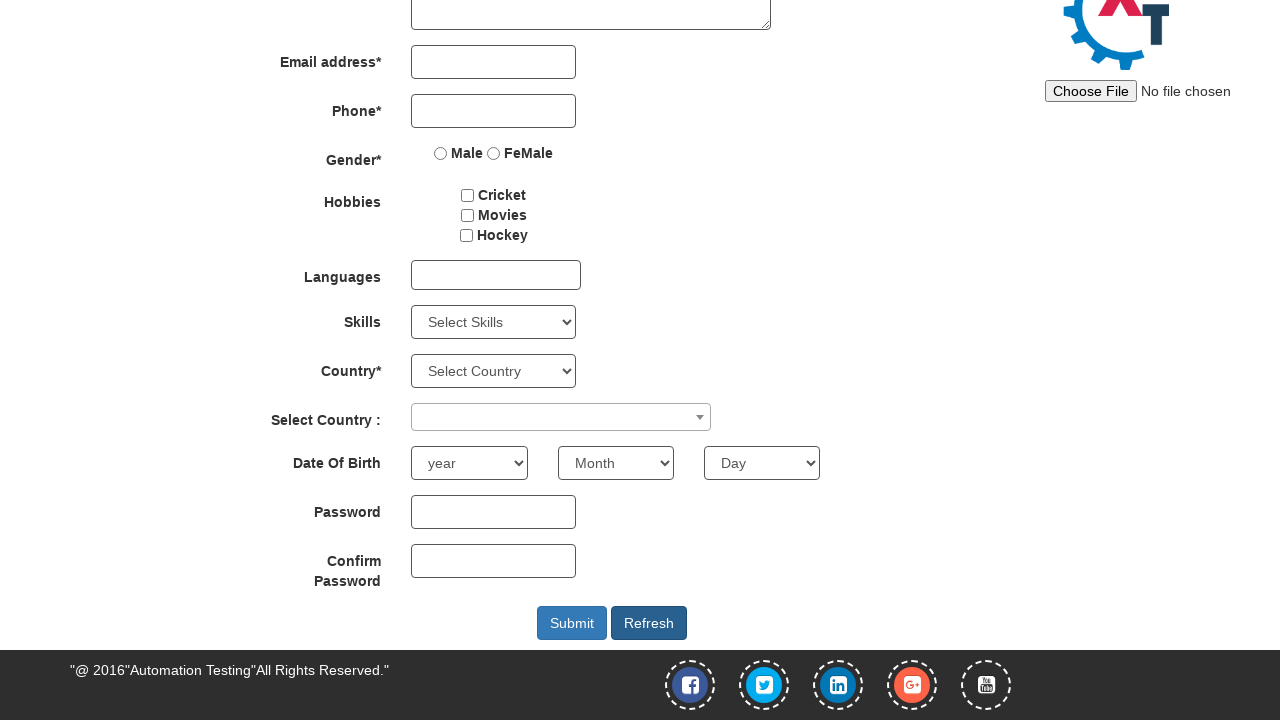

Waited 3000ms for form submission to complete
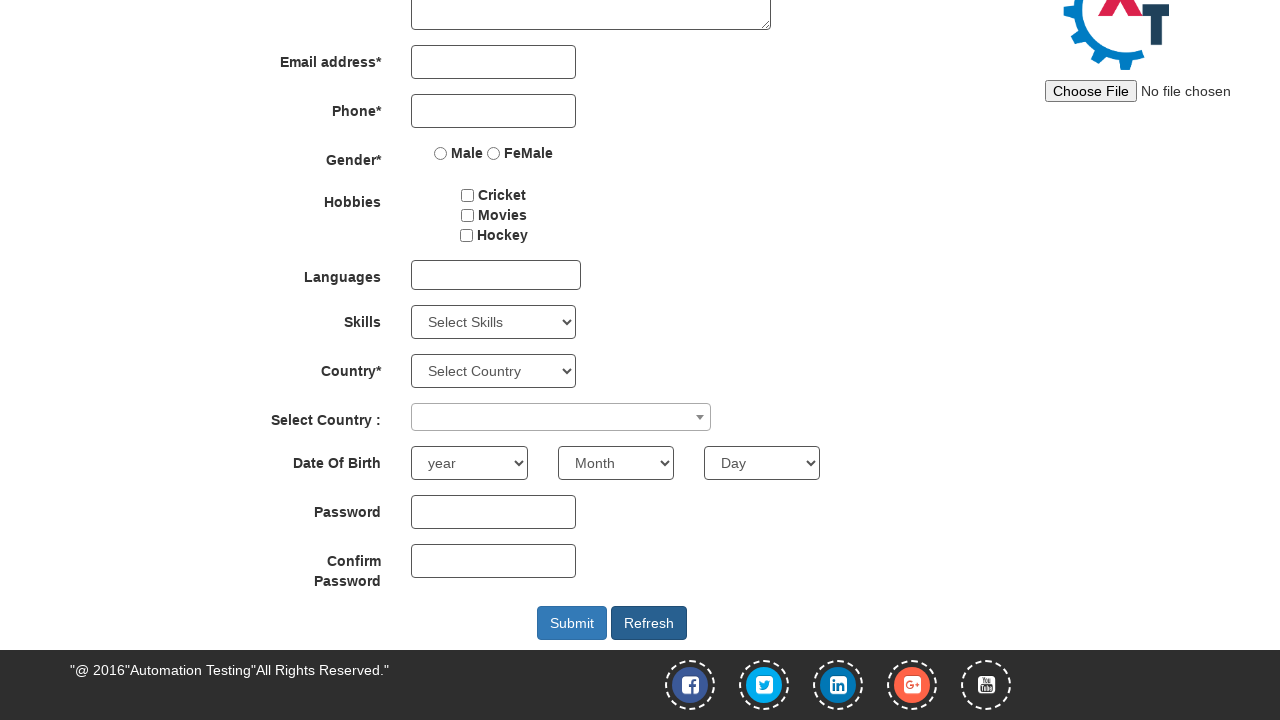

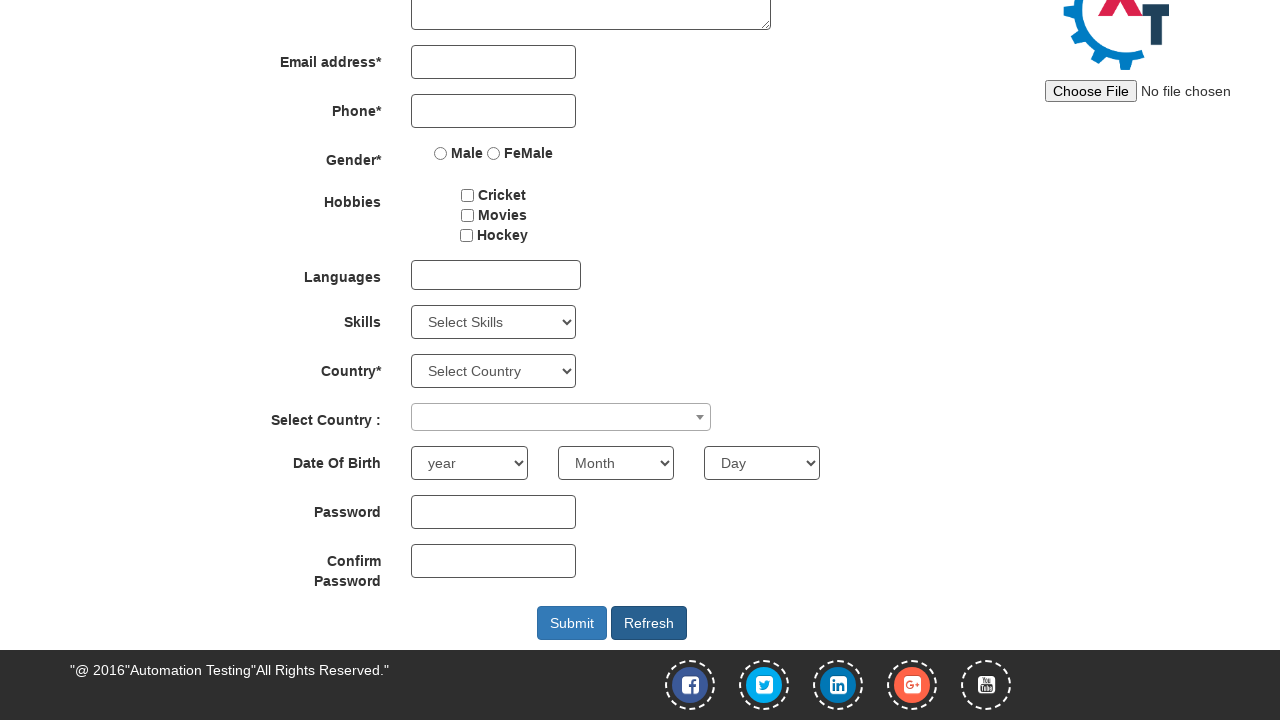